Tests a nested form by filling in a name input and submitting, then verifying the success message

Starting URL: https://www.selenium.dev/selenium/web/formPage.html

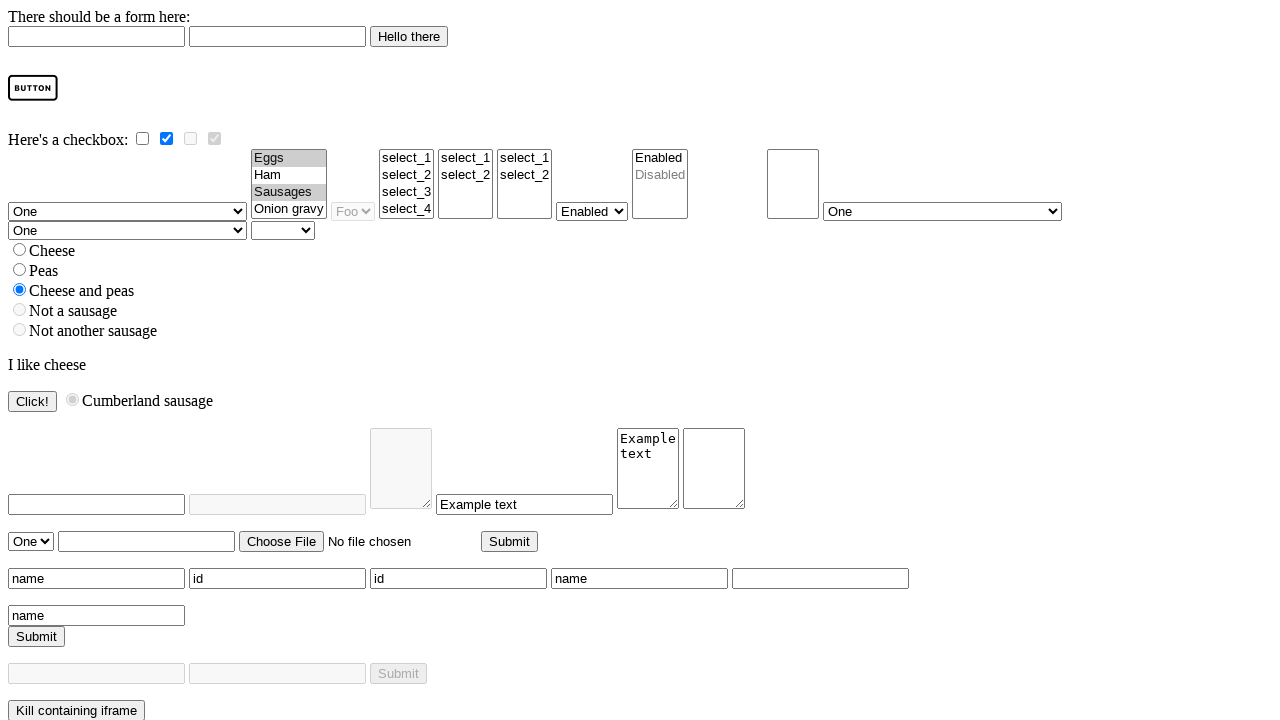

Navigated to form page
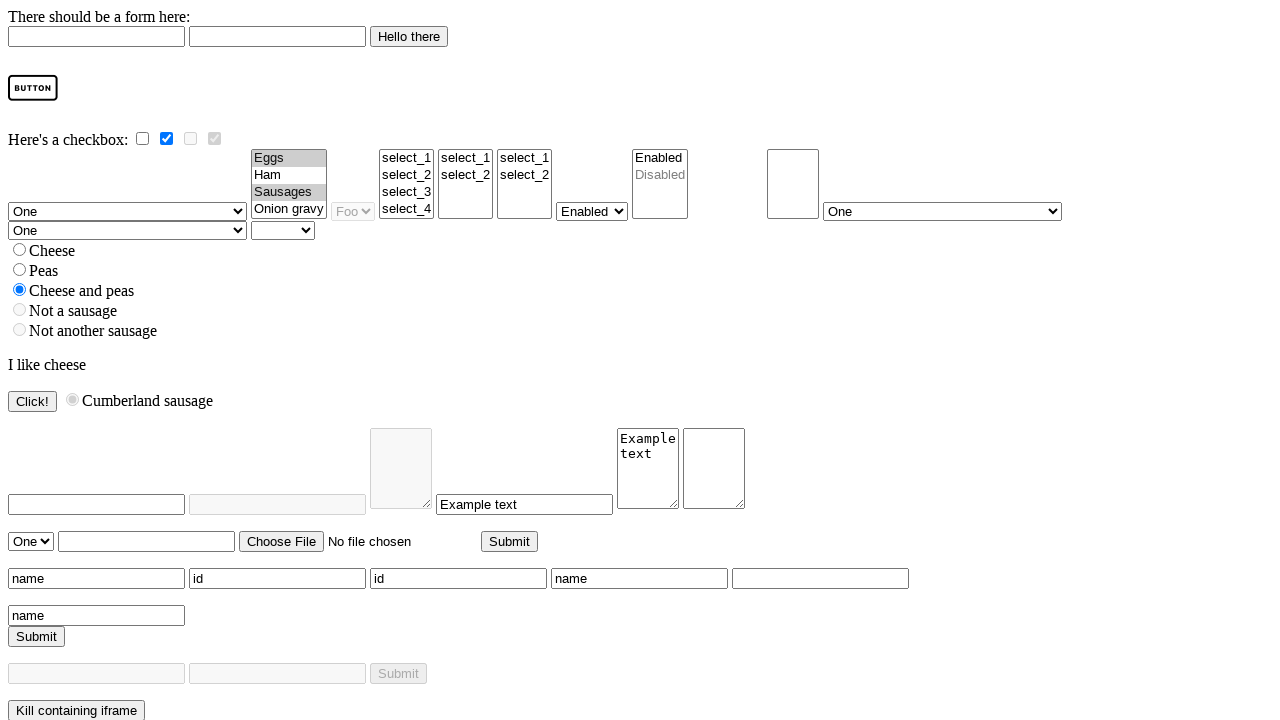

Filled name input with 'John' in nested form on #nested_form div input
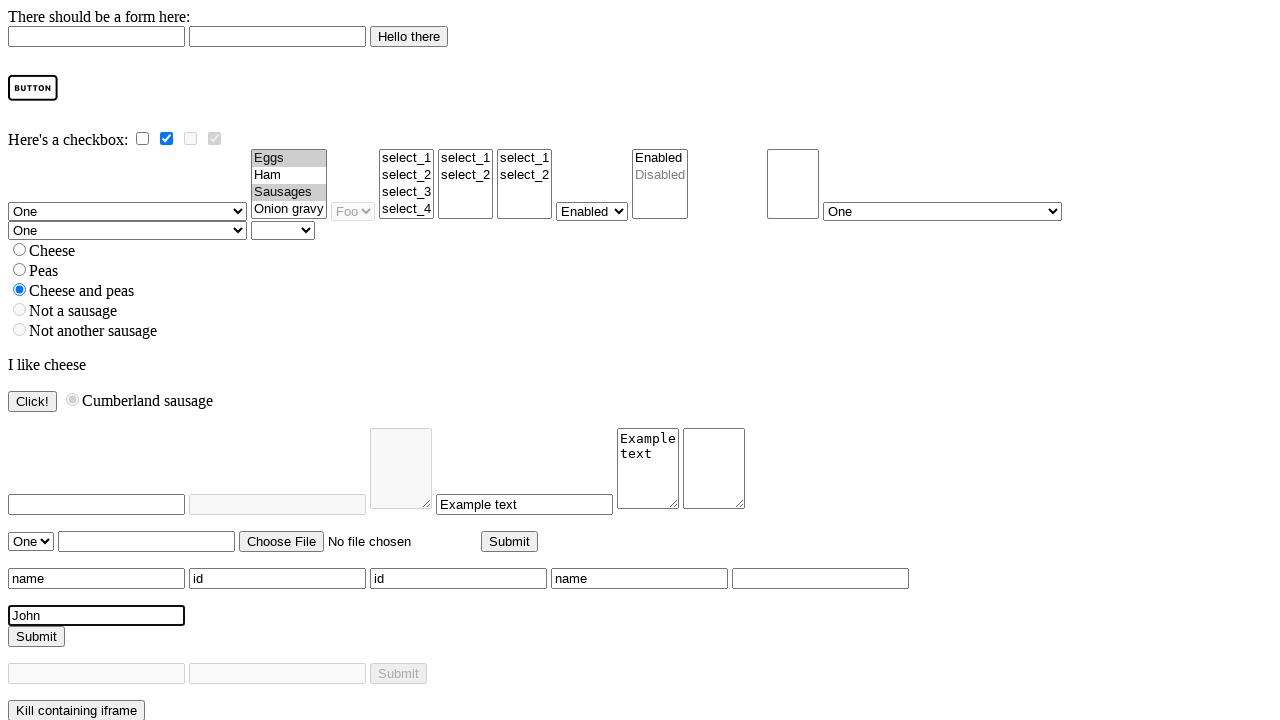

Clicked submit button on nested form at (36, 636) on #nested_form input[type='submit']
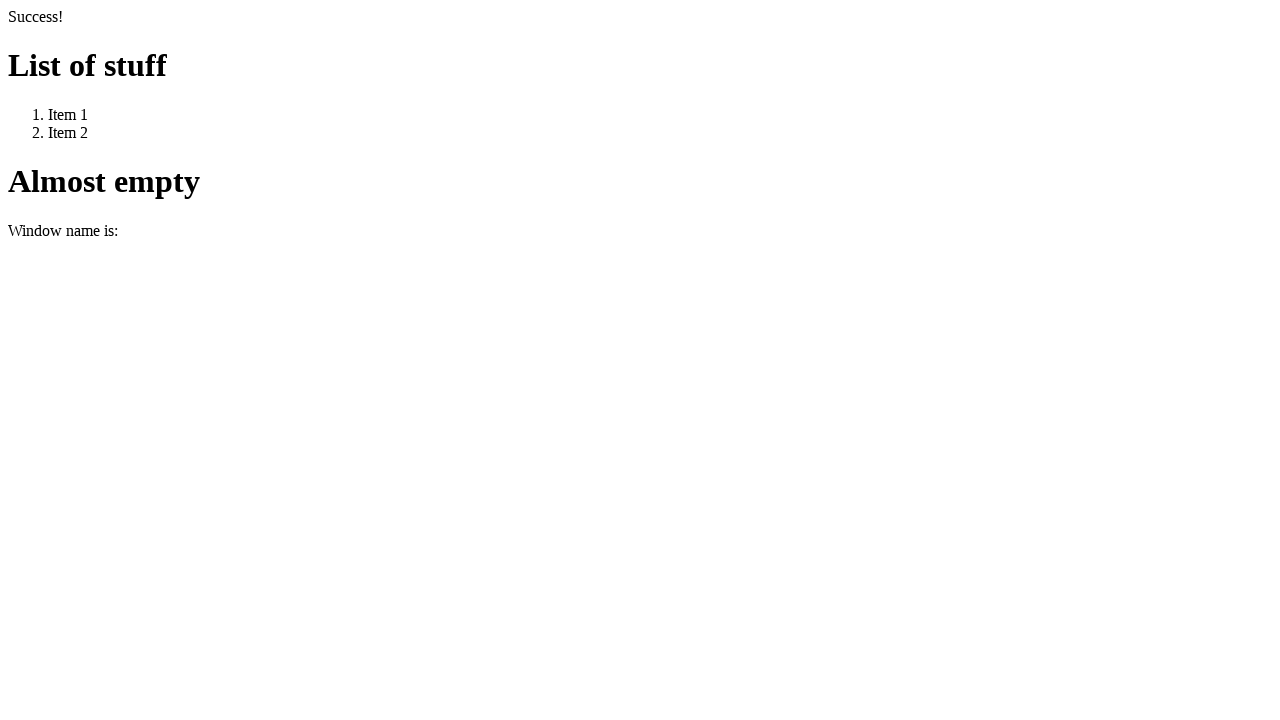

Success message appeared with greeting
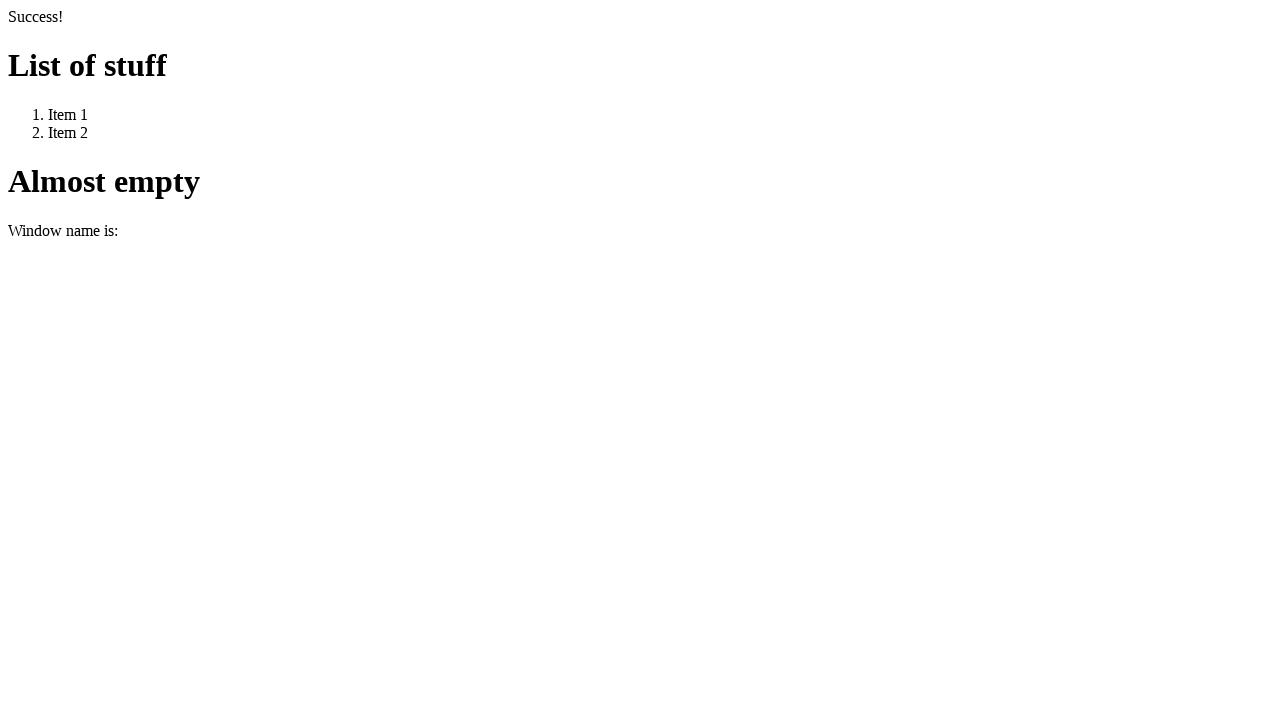

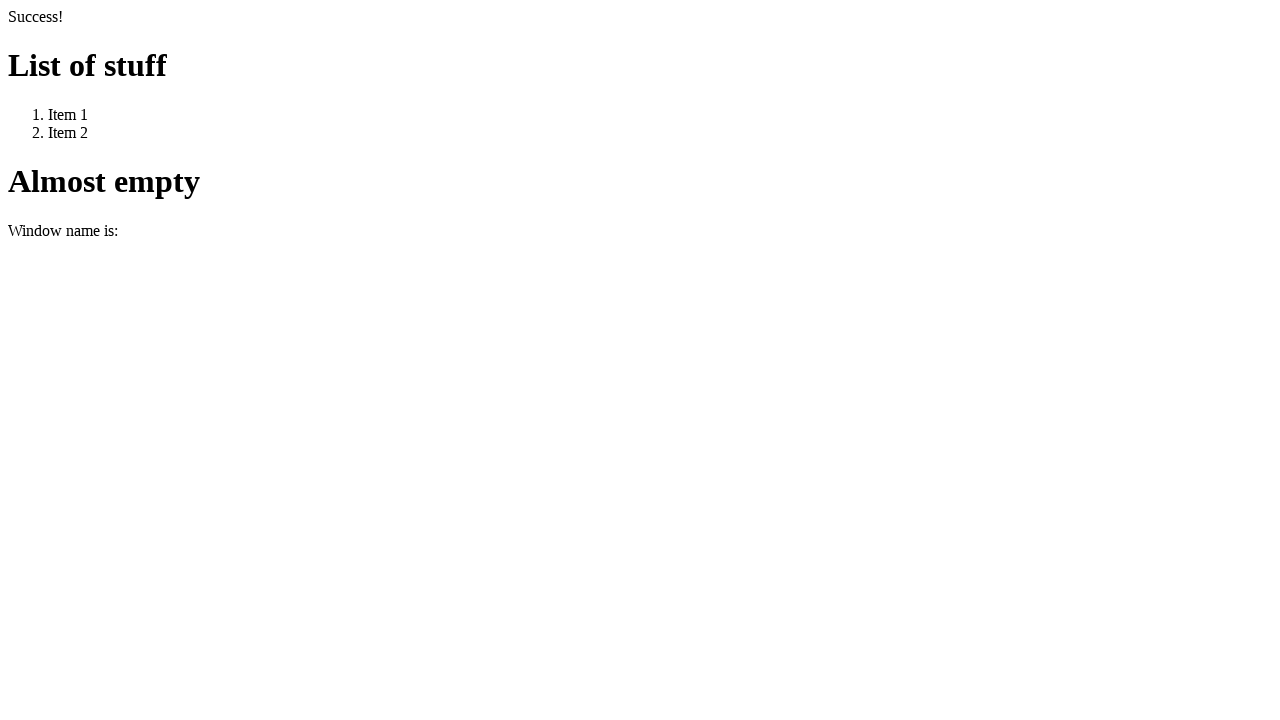